Tests JavaScript prompt alert functionality by triggering a prompt, entering text, and dismissing it to verify the result message

Starting URL: https://the-internet.herokuapp.com/javascript_alerts

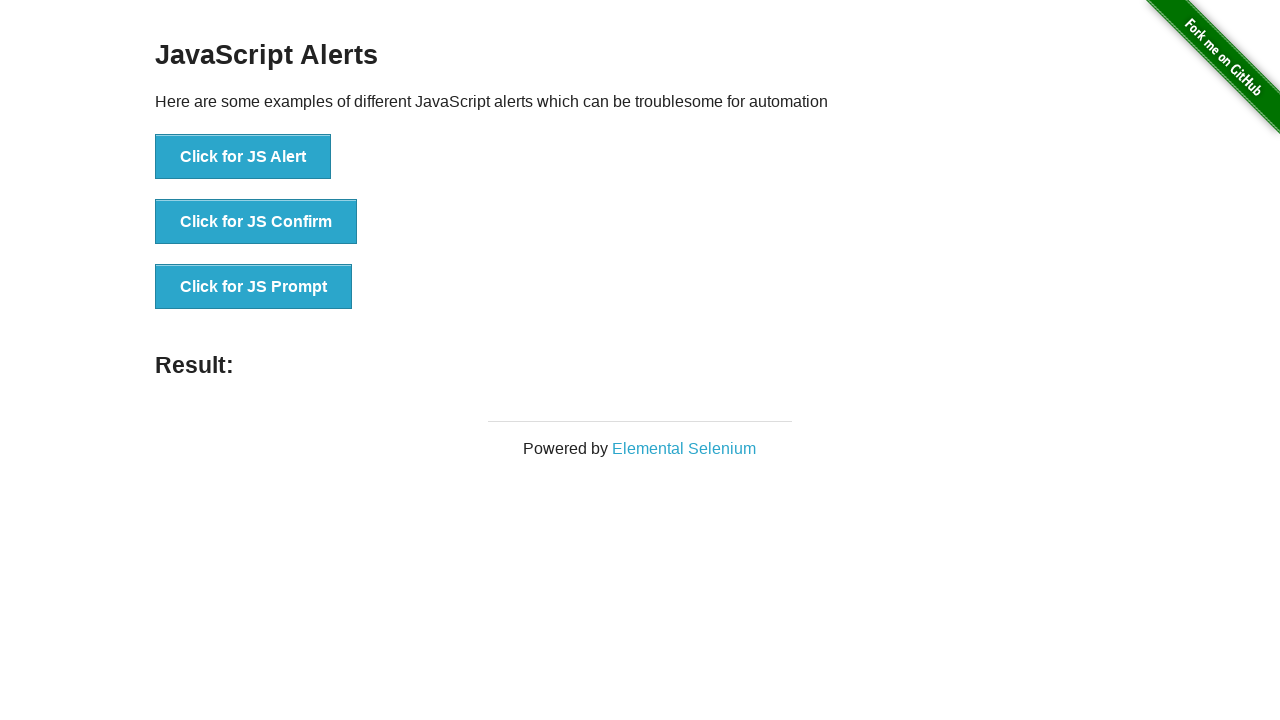

Clicked JS Prompt button to trigger the alert at (254, 287) on xpath=//button[contains(text(),'JS Prompt')]
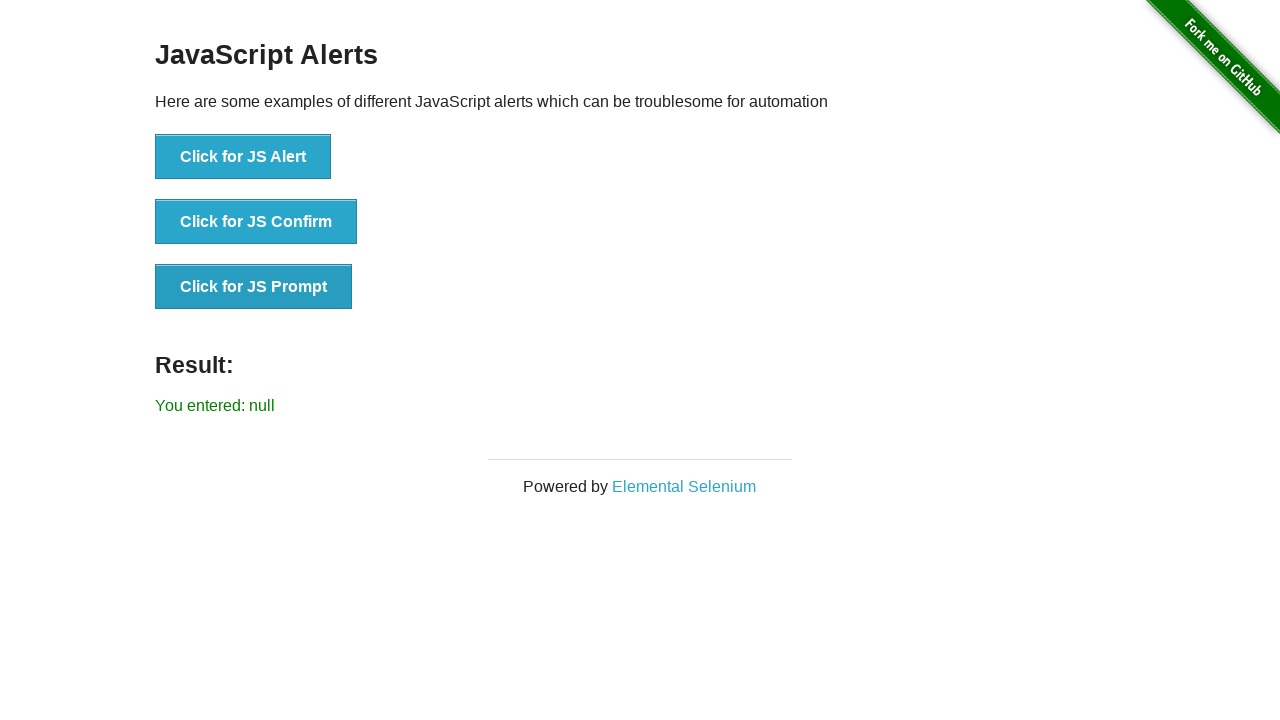

Set up dialog handler to dismiss prompts
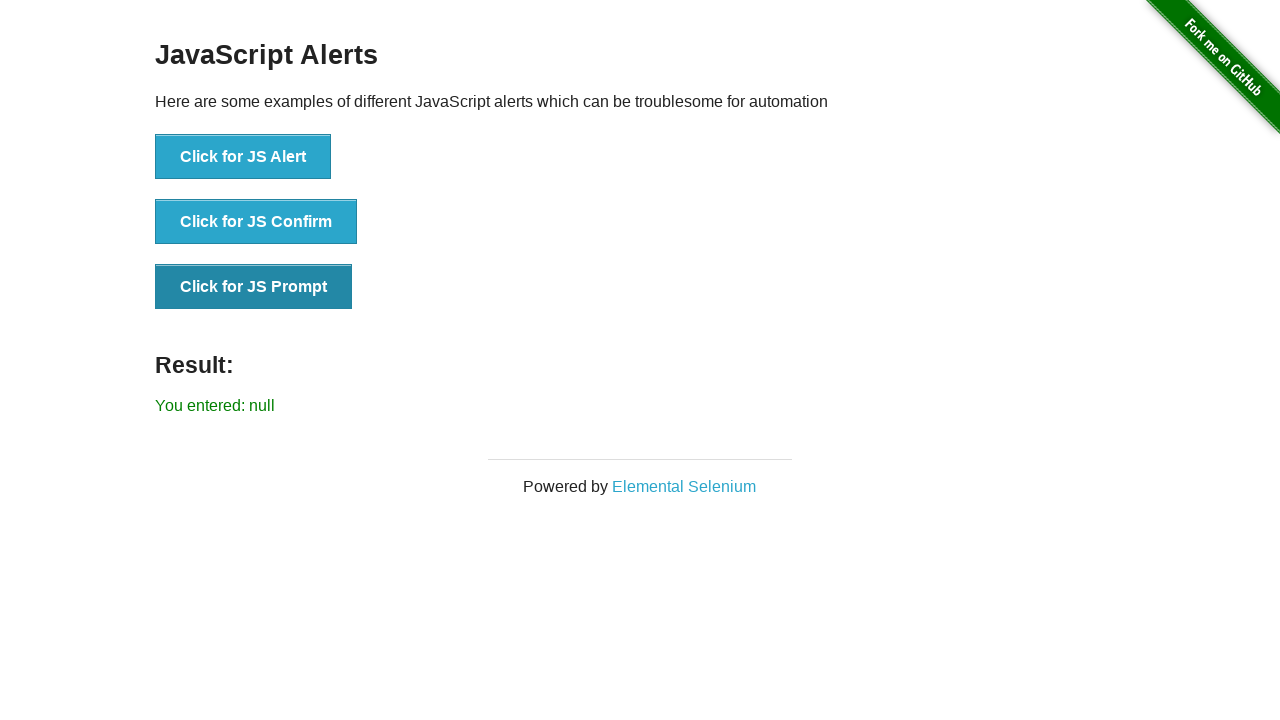

Evaluated JavaScript prompt in browser
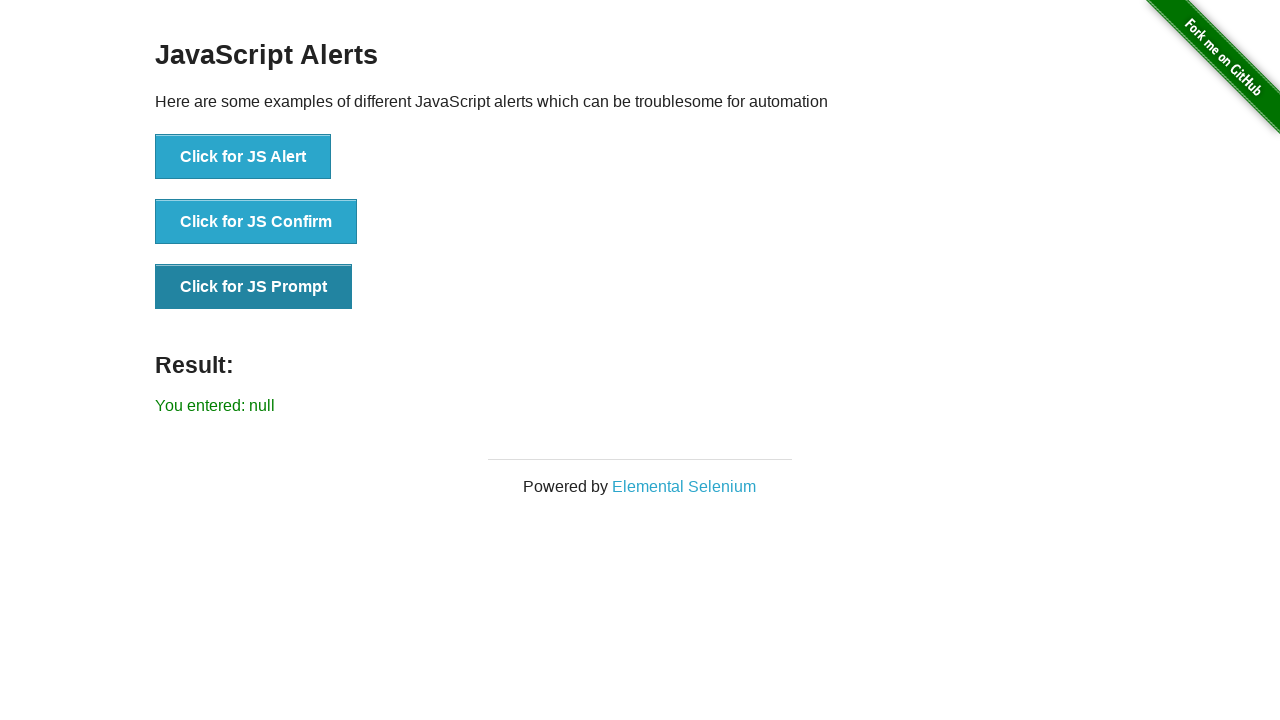

Set up one-time dialog handler to fill 'madan' and dismiss
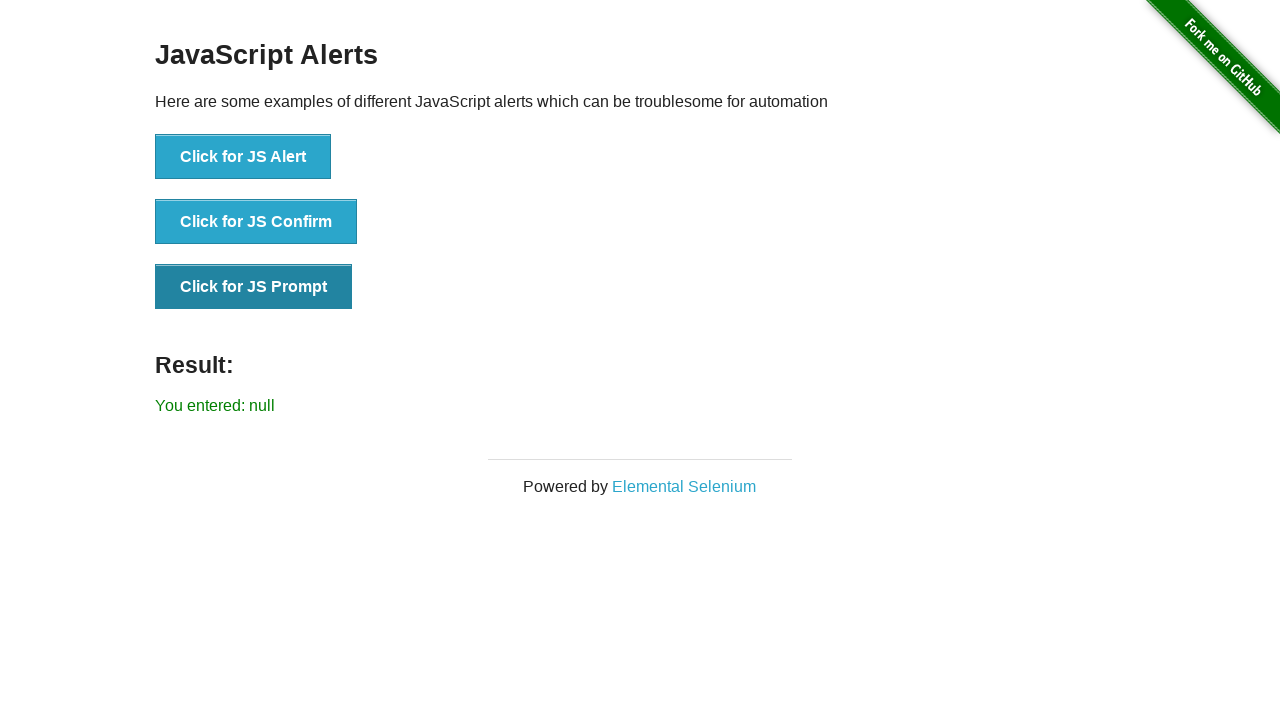

Clicked JS Prompt button again to trigger prompt with text entry at (254, 287) on xpath=//button[contains(text(),'JS Prompt')]
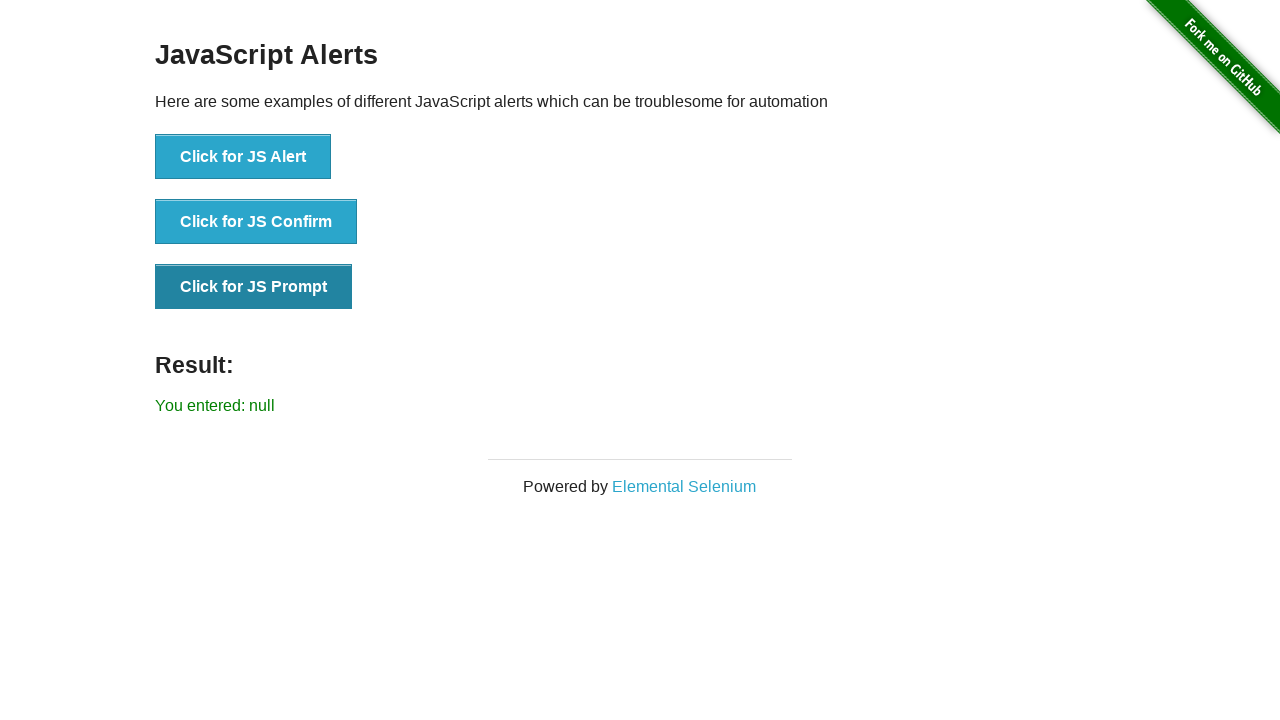

Retrieved result message from page
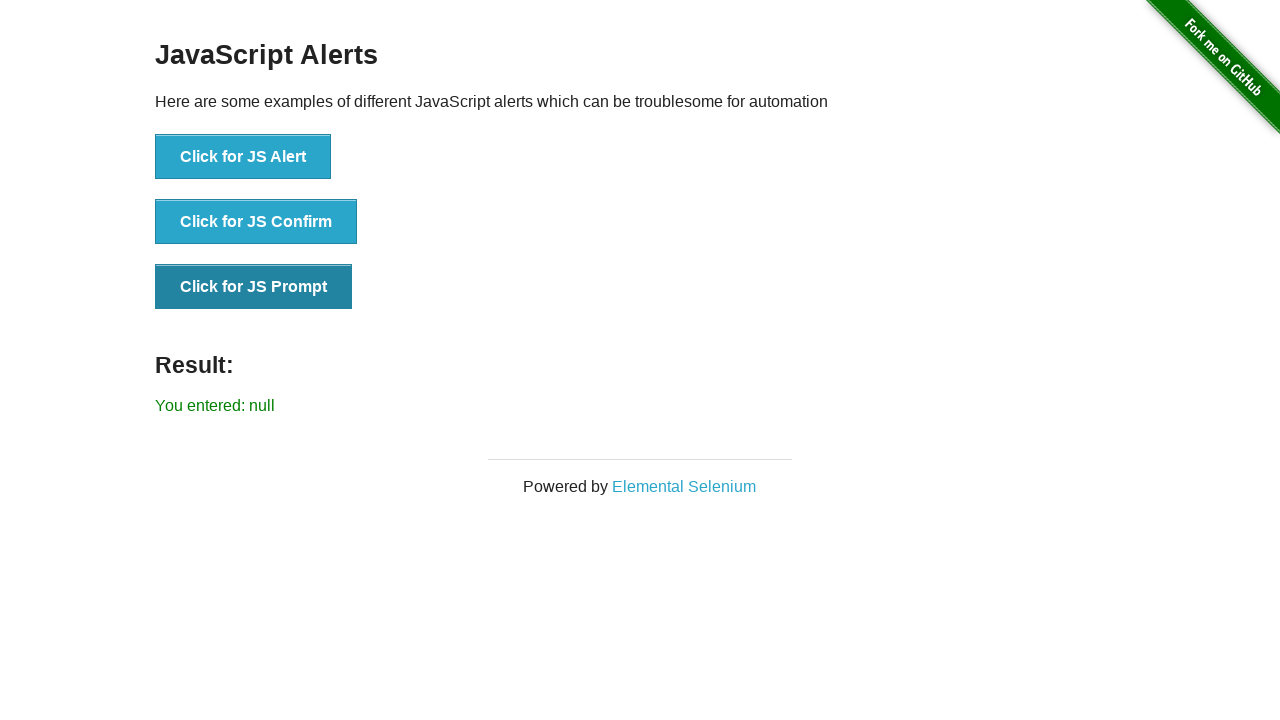

Verified result message is 'You entered: null'
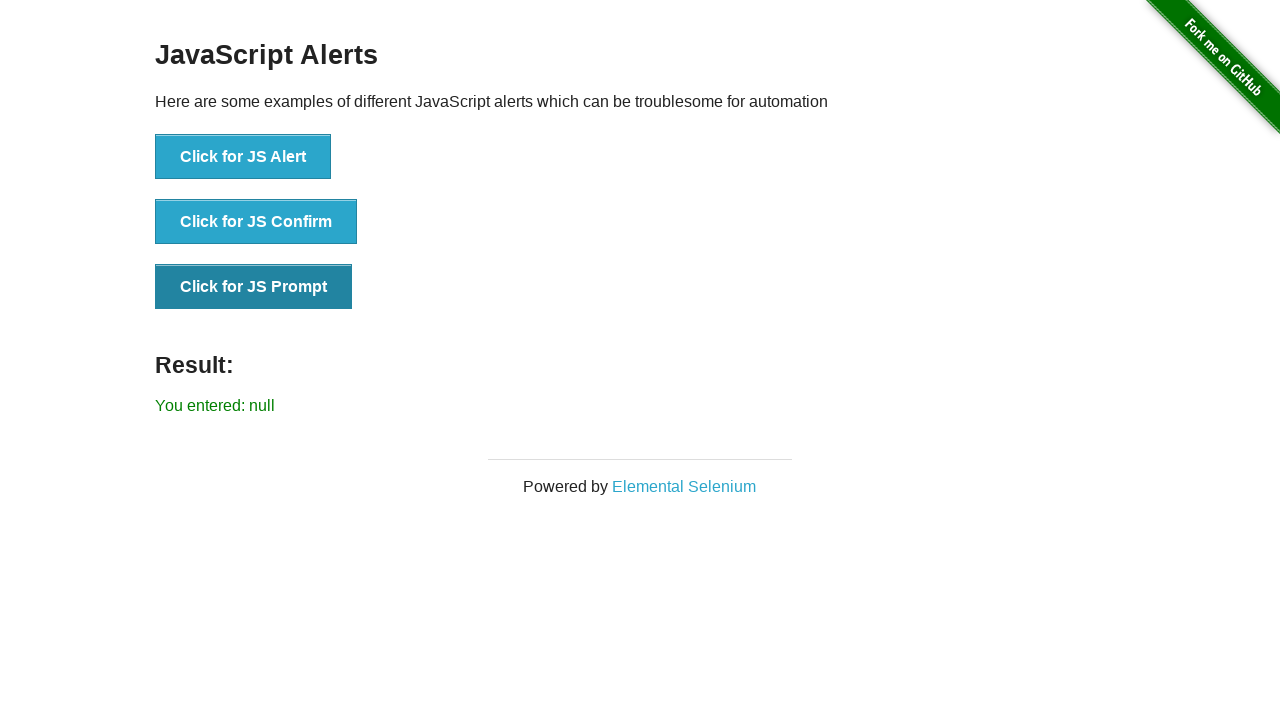

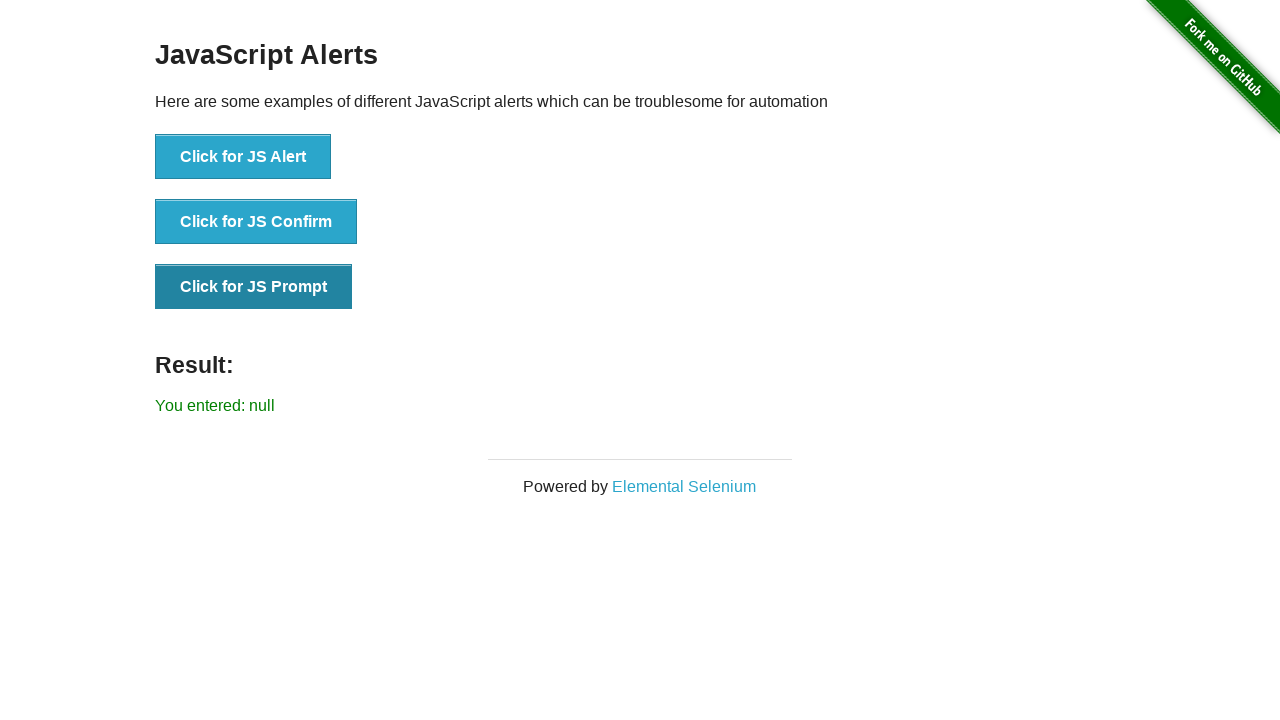